Tests navigation on a Selenium course content page by clicking on an expandable heading section and then clicking on a CTS Interview Question link.

Starting URL: http://greenstech.in/selenium-course-content.html

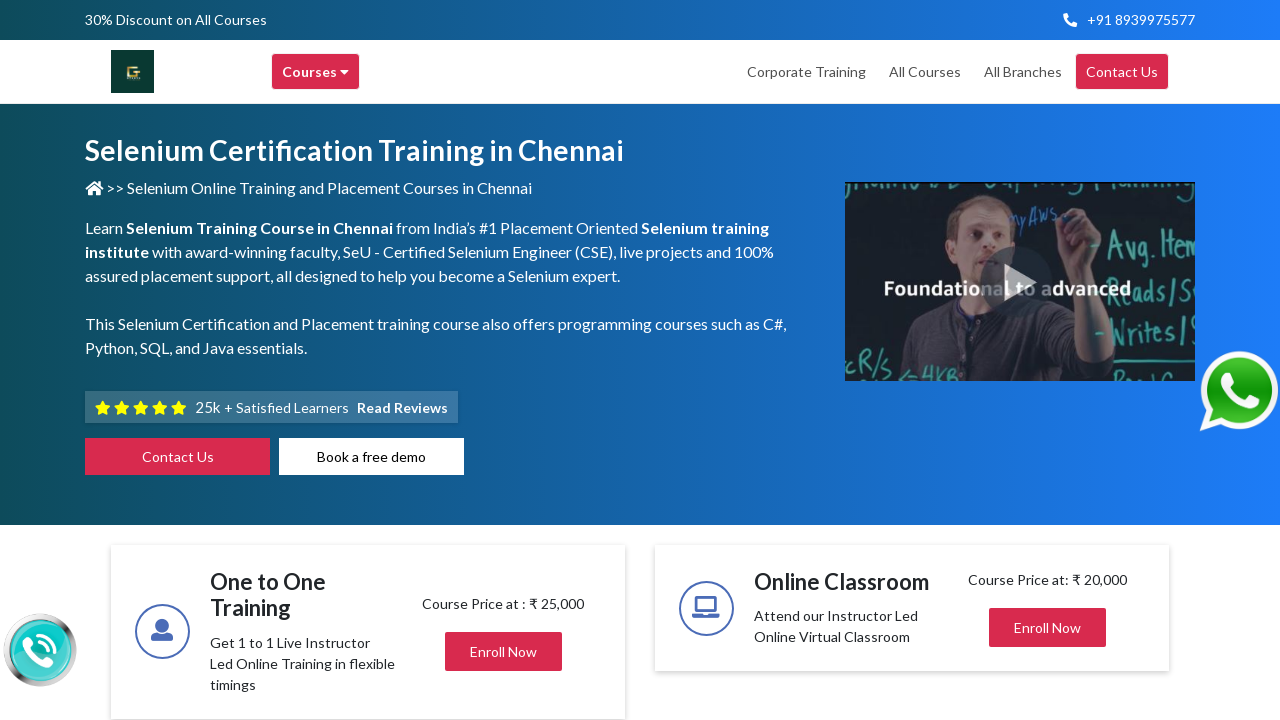

Clicked on expandable heading section with id 'heading20' at (1048, 361) on xpath=//div[@id='heading20']
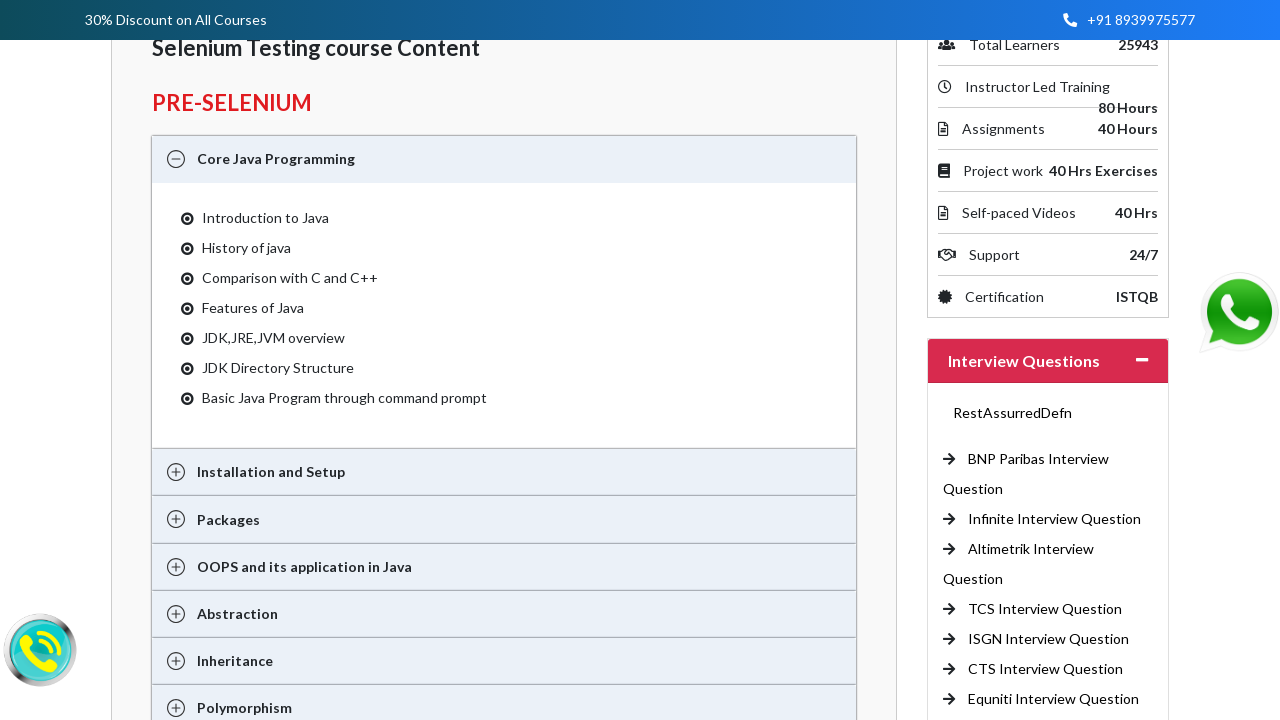

Clicked on CTS Interview Question link at (1046, 669) on xpath=//a[text()='CTS Interview Question ']
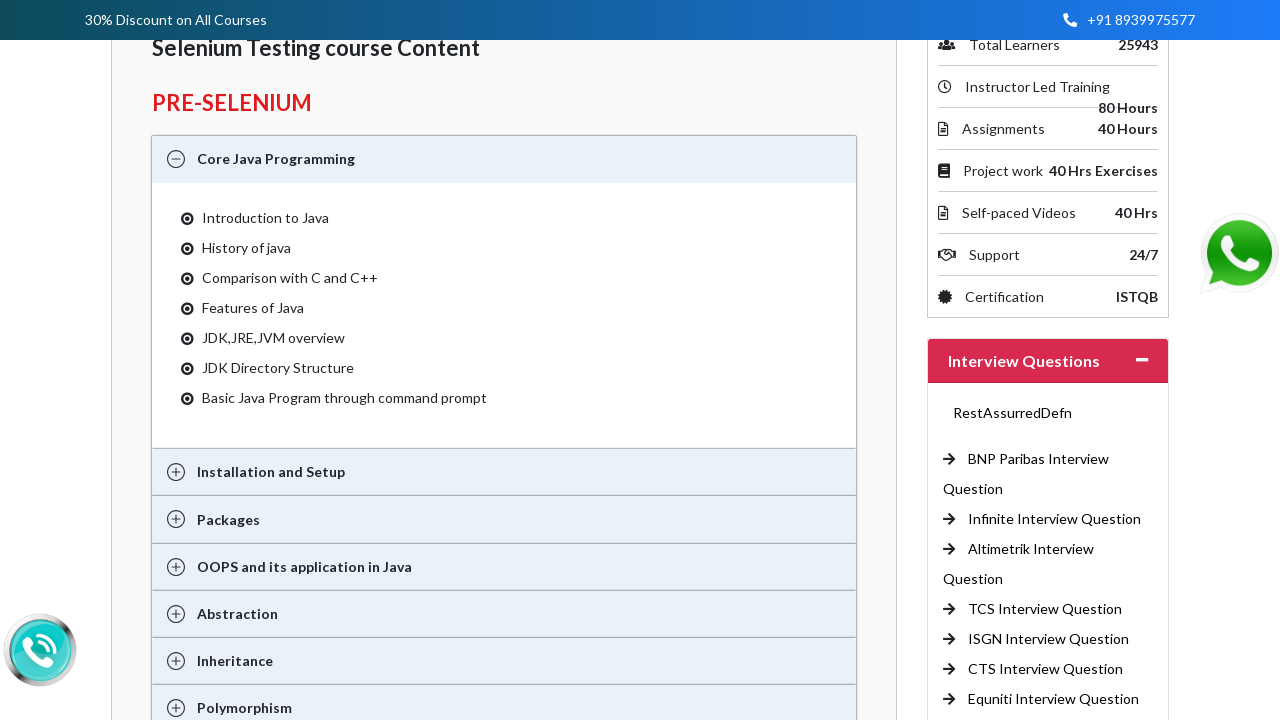

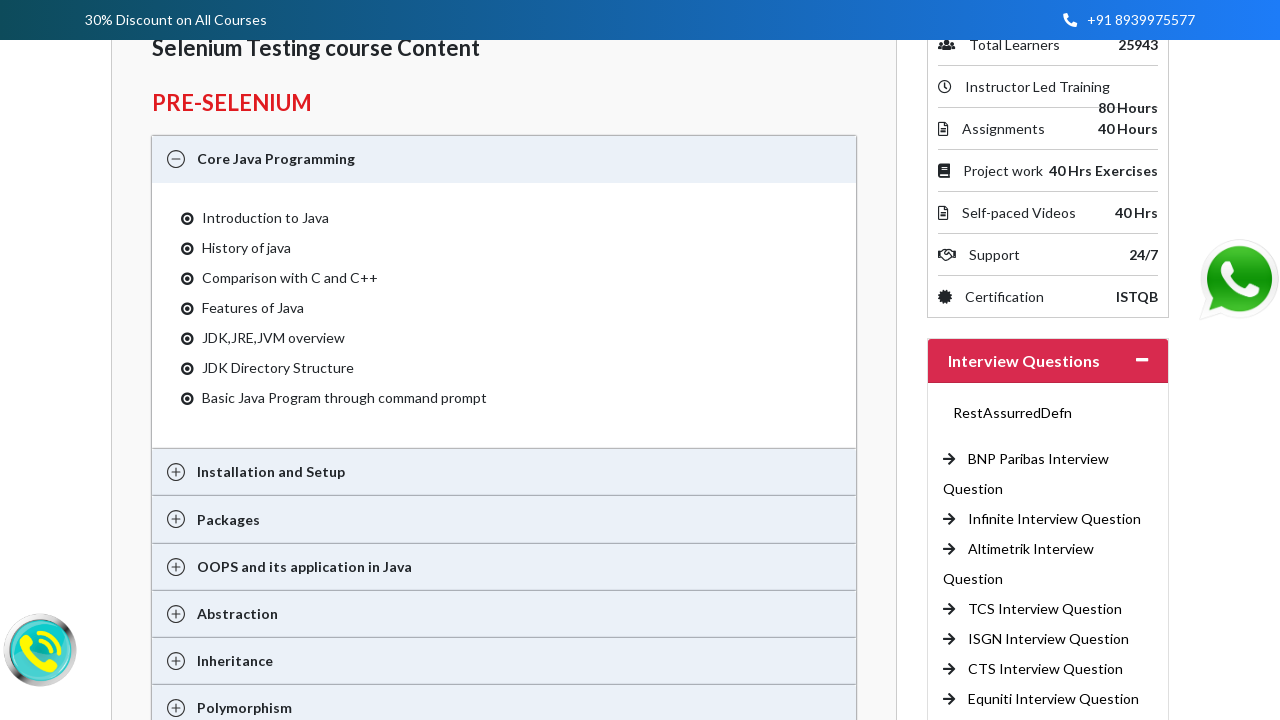